Tests hover interaction by hovering over an element to reveal a hidden link, then clicking that link

Starting URL: http://the-internet.herokuapp.com/hovers

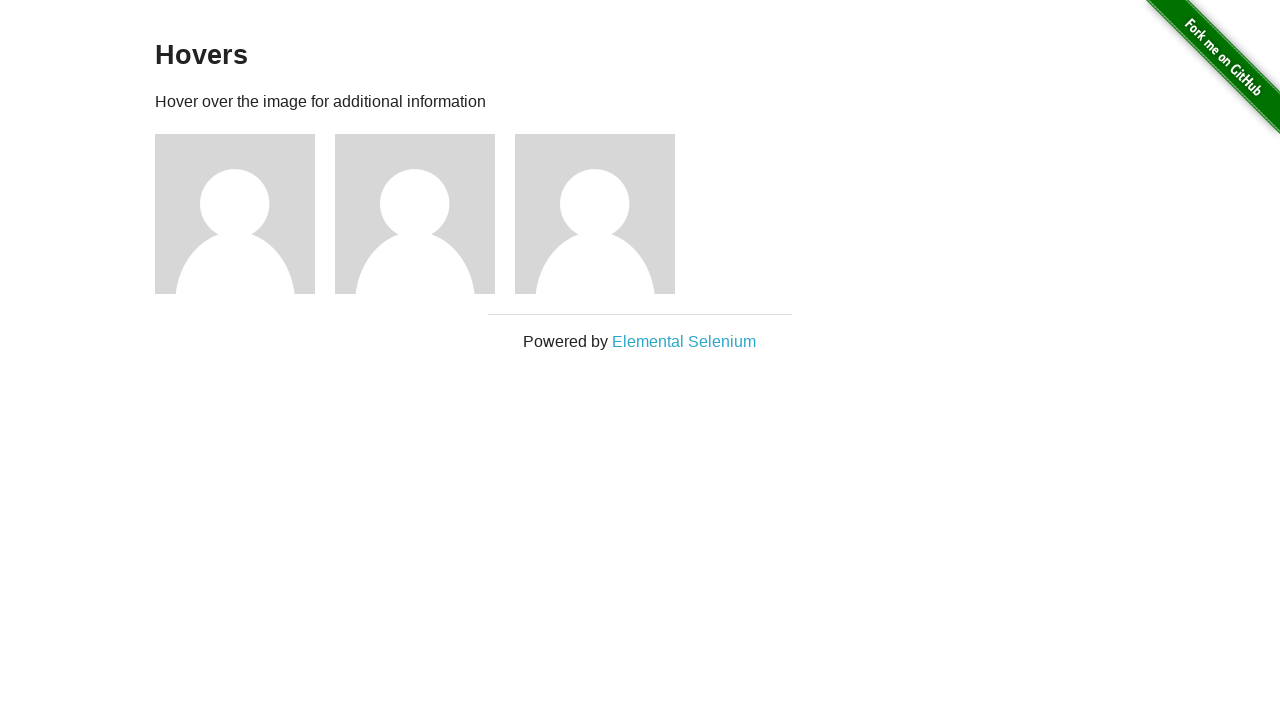

Hovered over first figure element to reveal hidden link at (245, 214) on div.figure:first-of-type
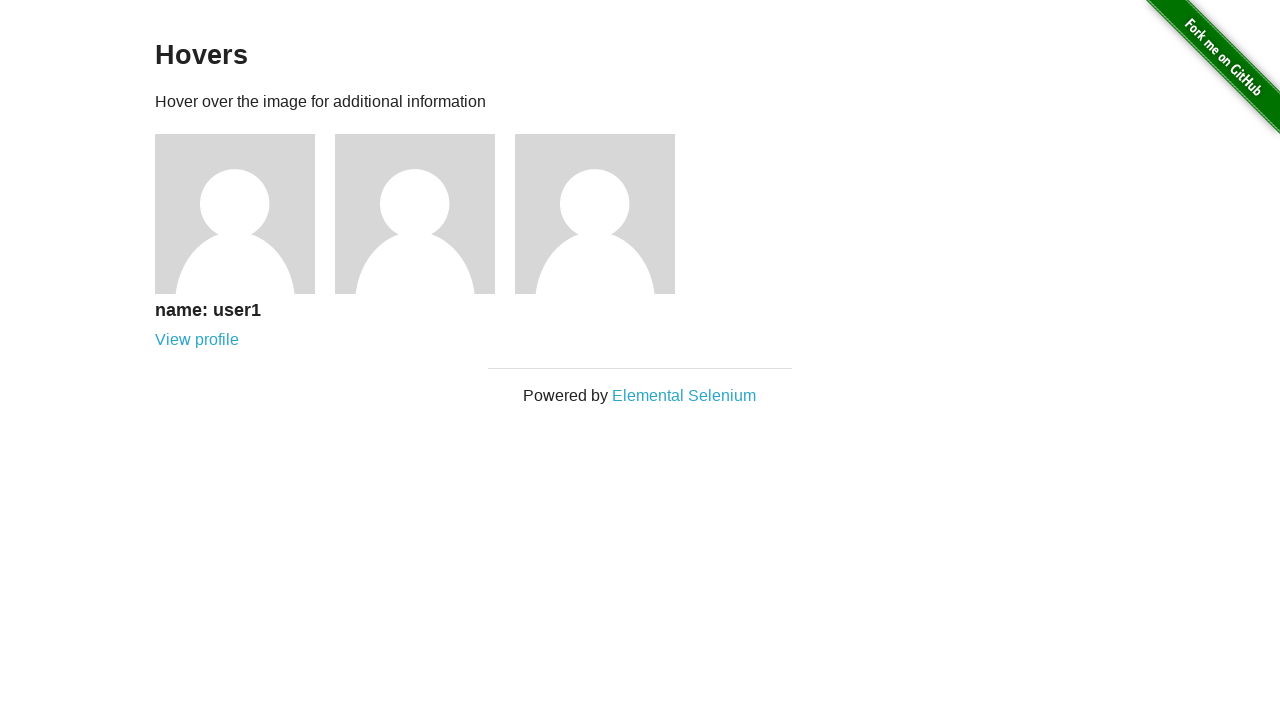

Clicked the revealed link in the first figure at (197, 340) on div.figure:first-of-type a
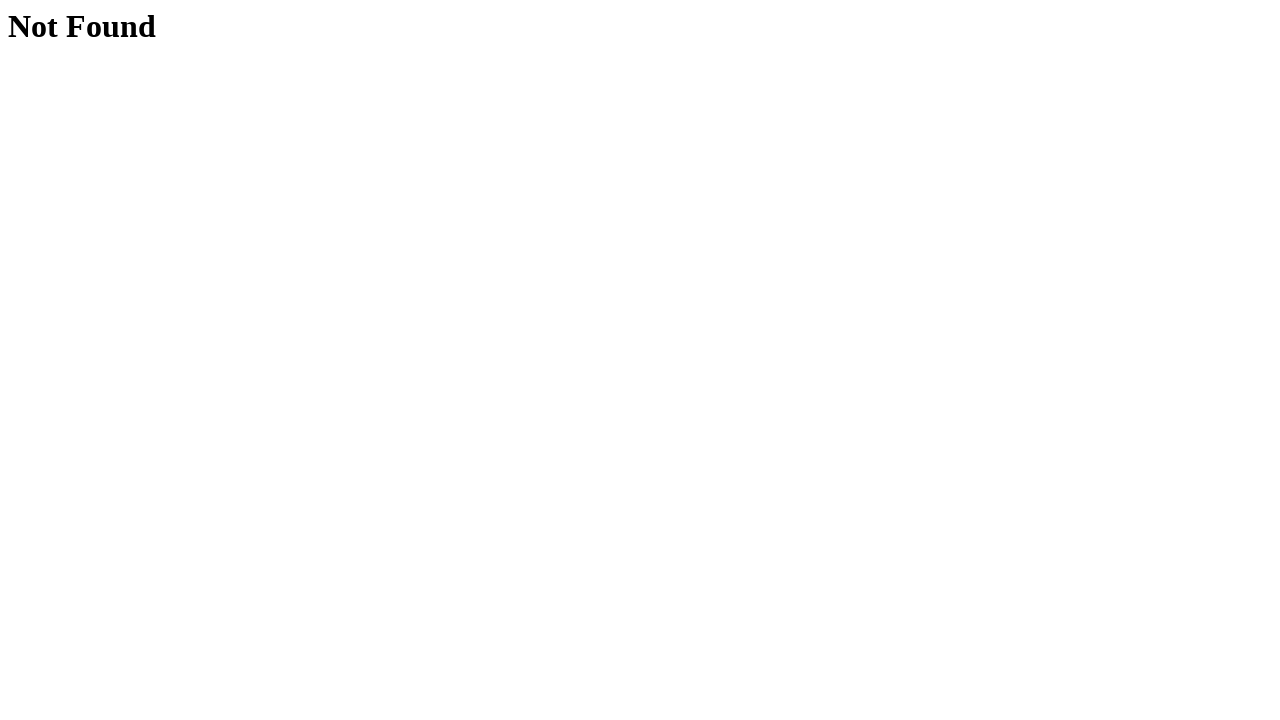

Verified successful navigation to user profile page
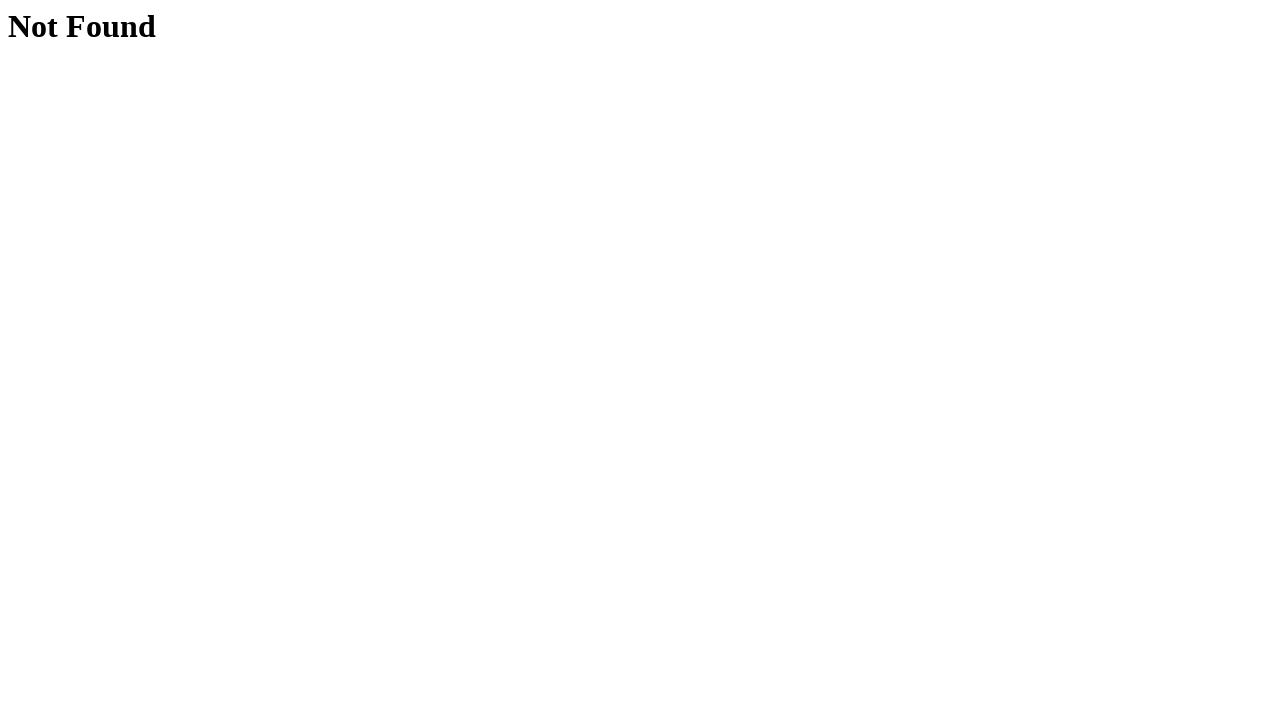

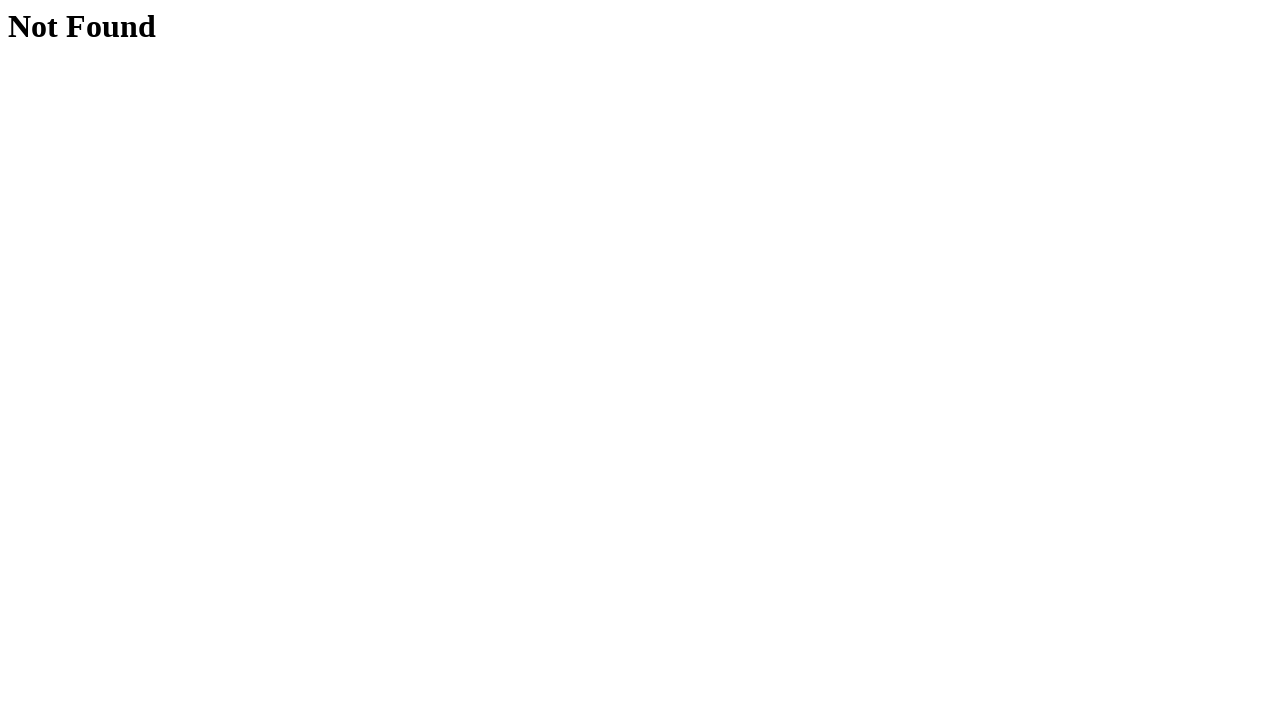